Tests the contact form on Techcanvass website by filling in name and phone number fields, then clicking the submit button

Starting URL: https://techcanvass.com/Contact-Techcanvass.aspx

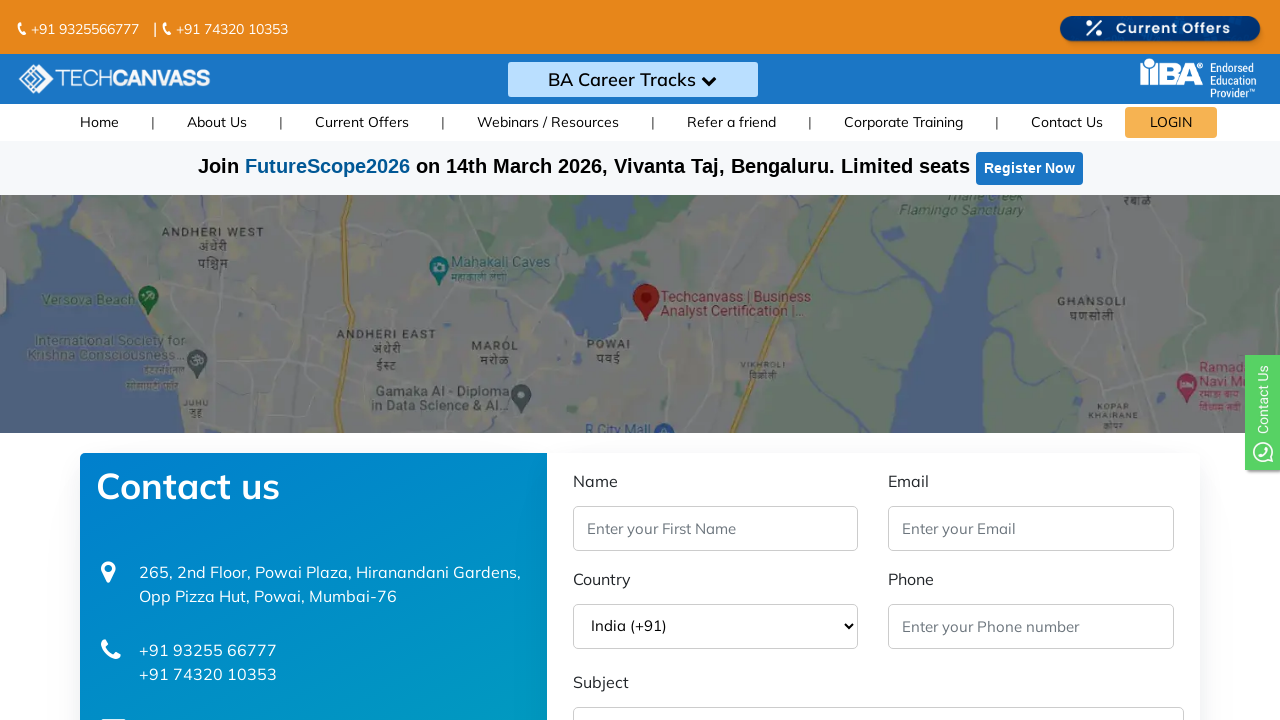

Filled name field with 'Jinia' on input[name='name'], input[id*='name'], input[placeholder*='Name']
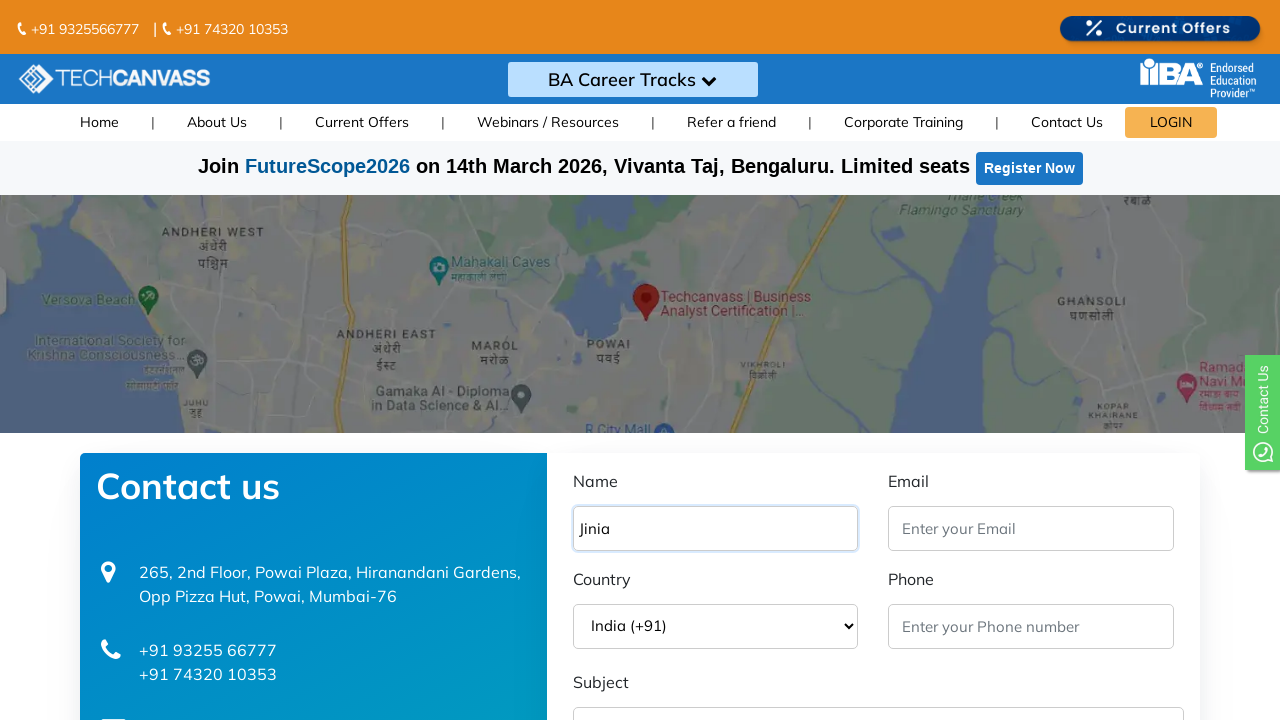

Filled phone number field with '900000001' on input[name='phone'], input[id*='phone'], input[placeholder*='Phone']
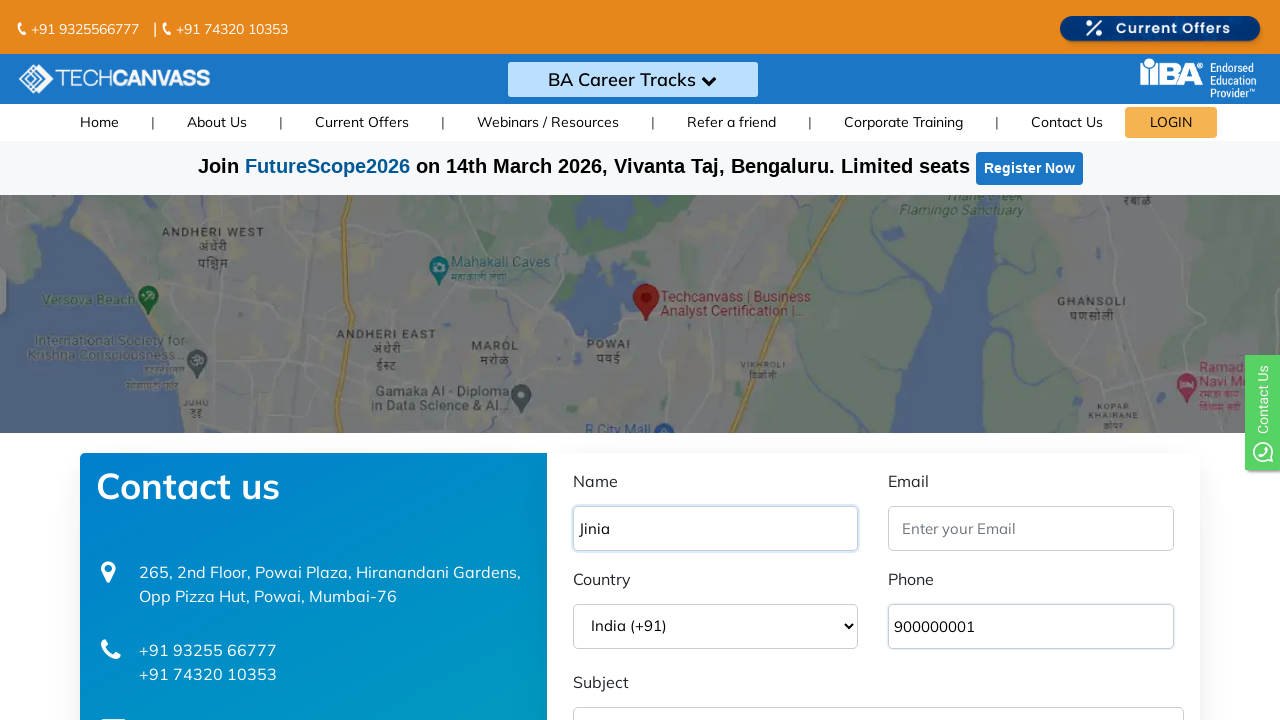

Clicked the submit button to submit the contact form at (876, 361) on input[type='submit'], button[type='submit'], input[value*='Submit']
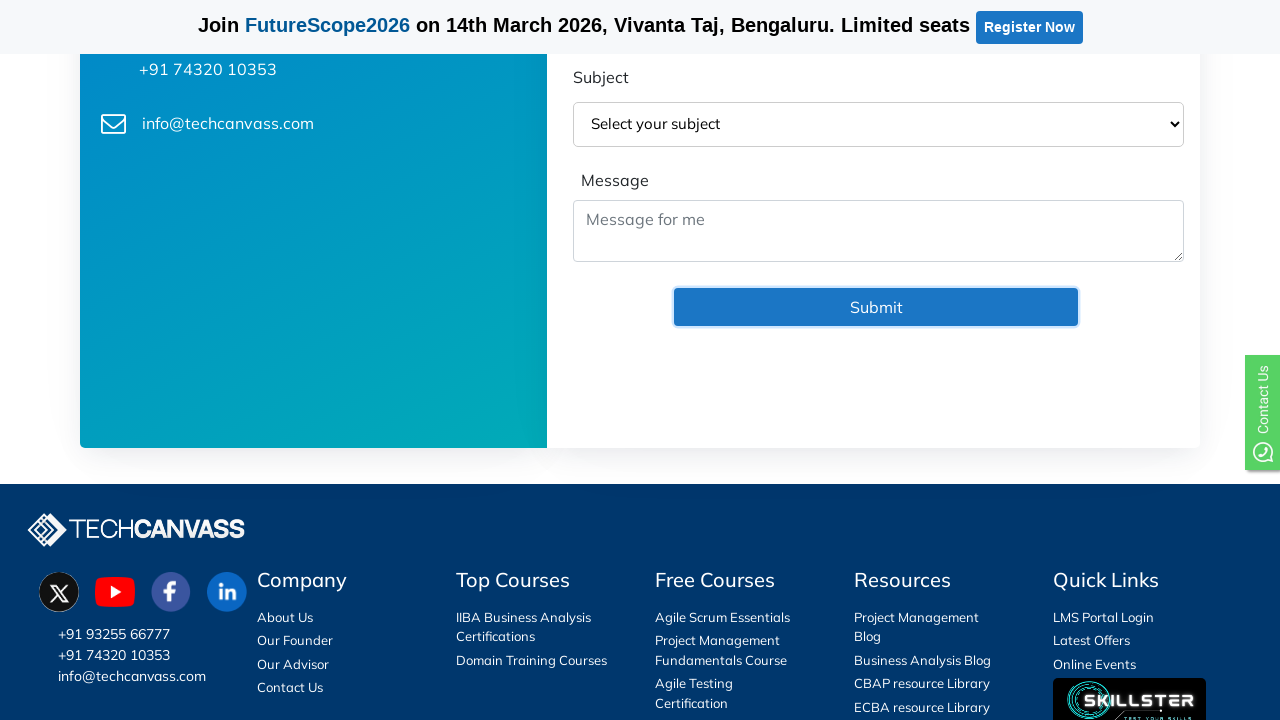

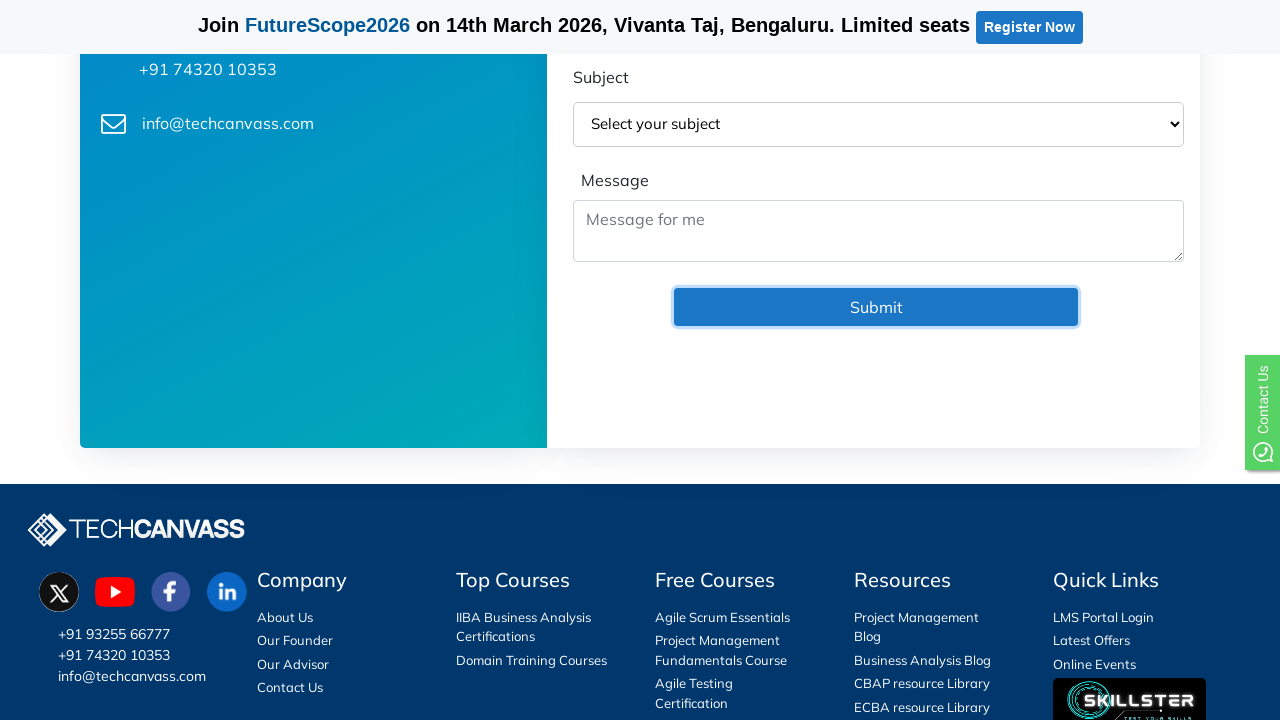